Tests that clicking the "Due" column header twice sorts the numeric values in descending order.

Starting URL: http://the-internet.herokuapp.com/tables

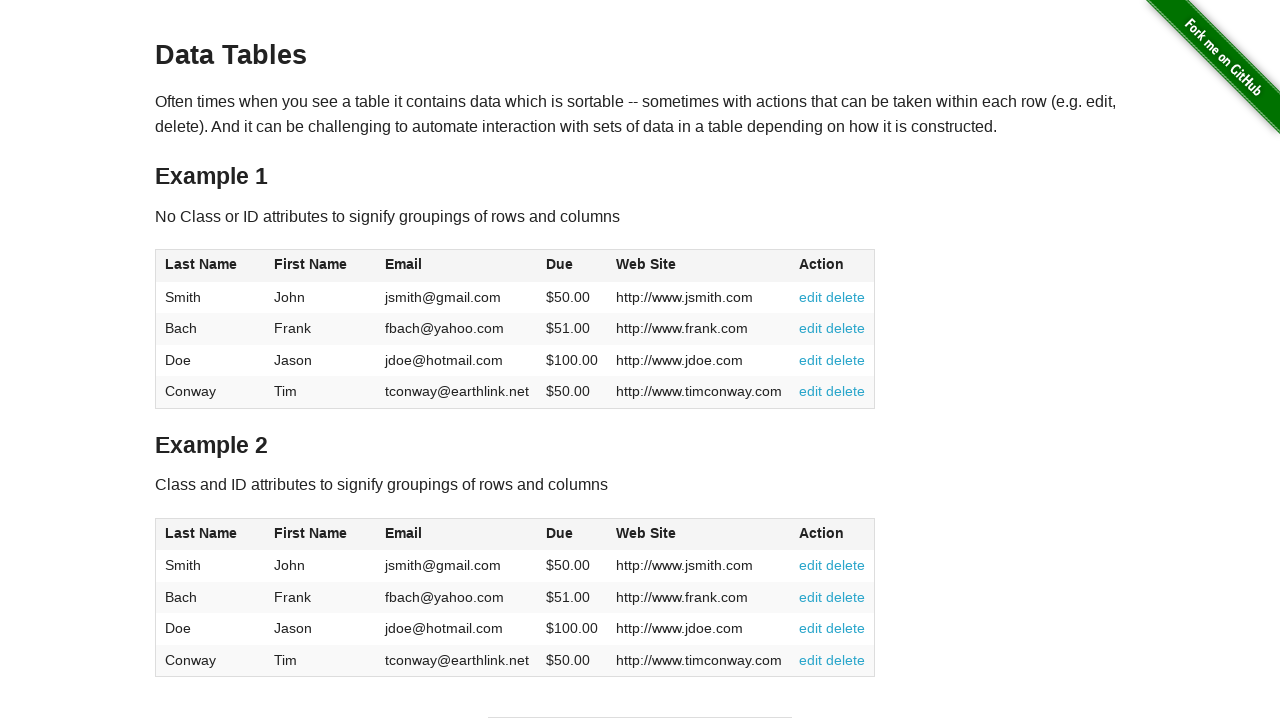

Clicked Due column header first time for ascending sort at (572, 266) on #table1 thead tr th:nth-of-type(4)
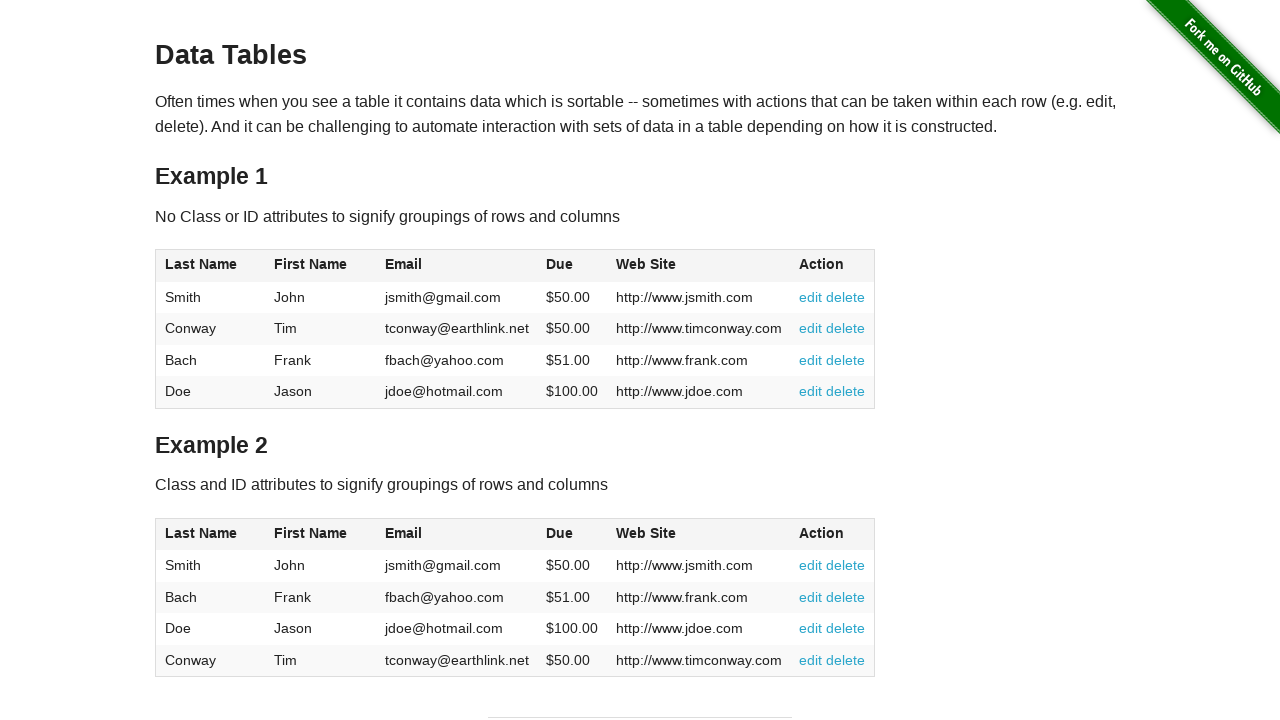

Clicked Due column header second time for descending sort at (572, 266) on #table1 thead tr th:nth-of-type(4)
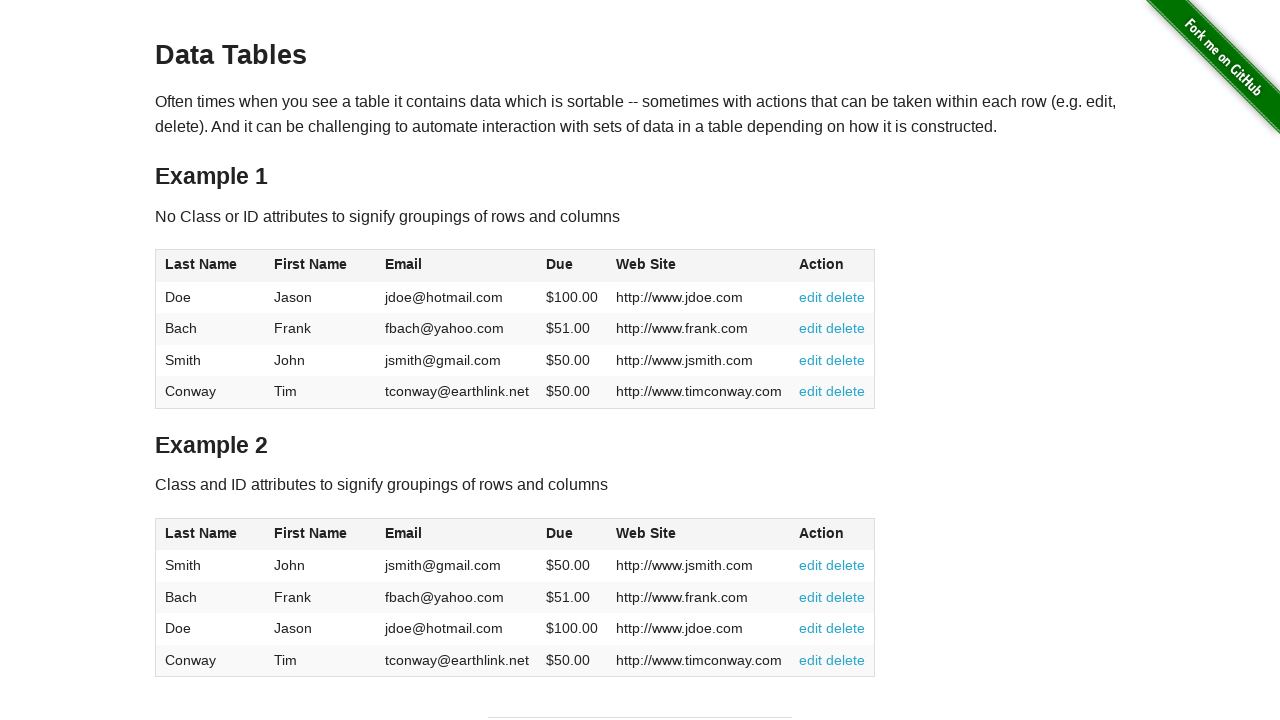

Table data loaded and sorted in descending order by Due column
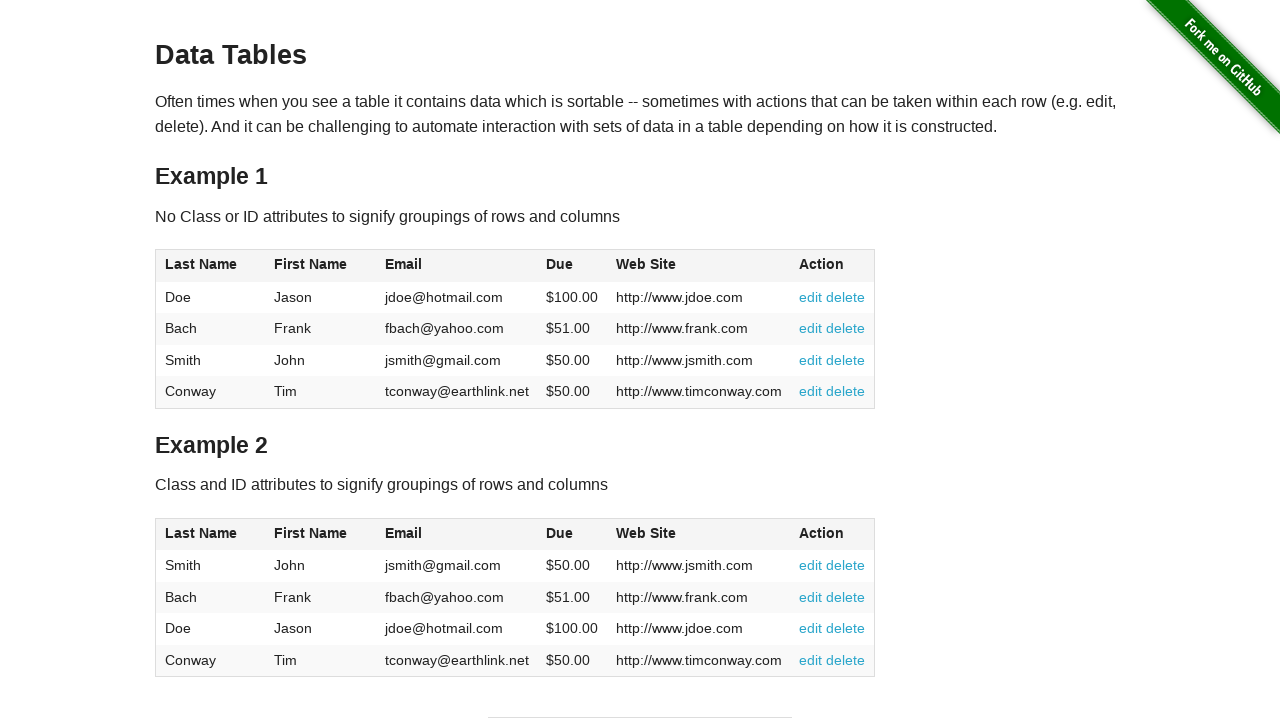

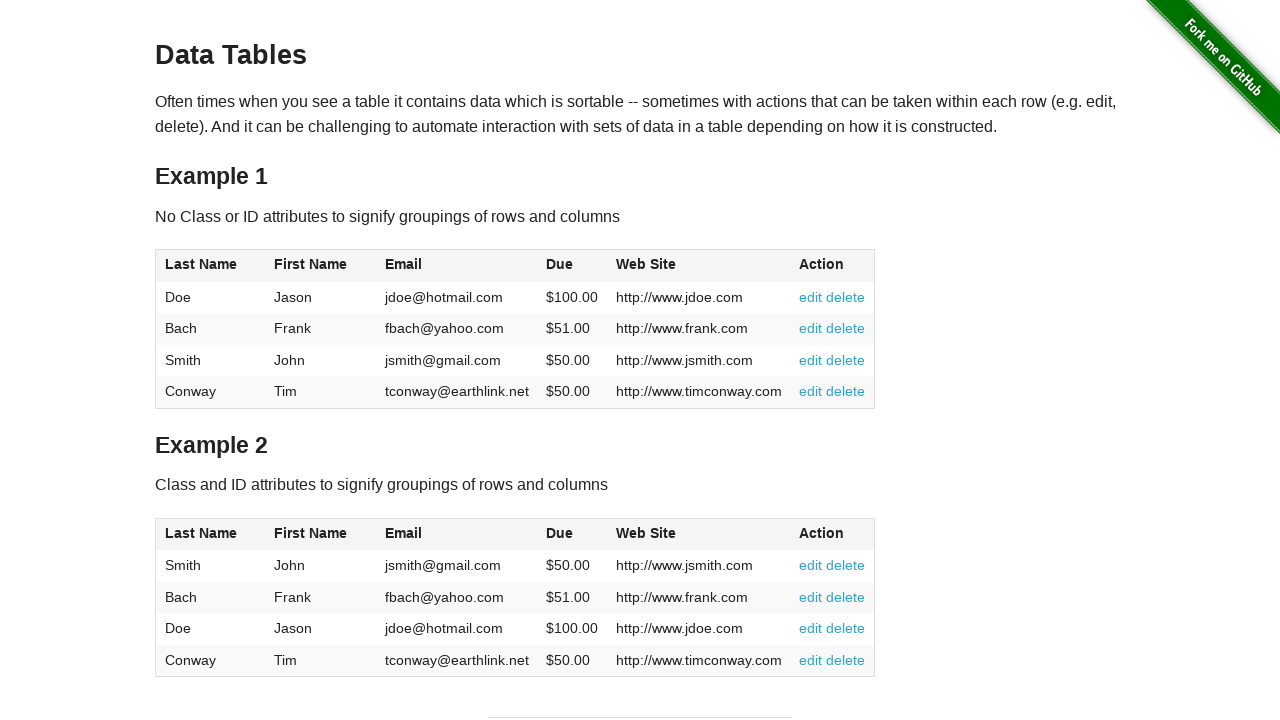